Tests pressing the tab key using keyboard actions without targeting a specific element, and verifies the page displays the correct key press result

Starting URL: http://the-internet.herokuapp.com/key_presses

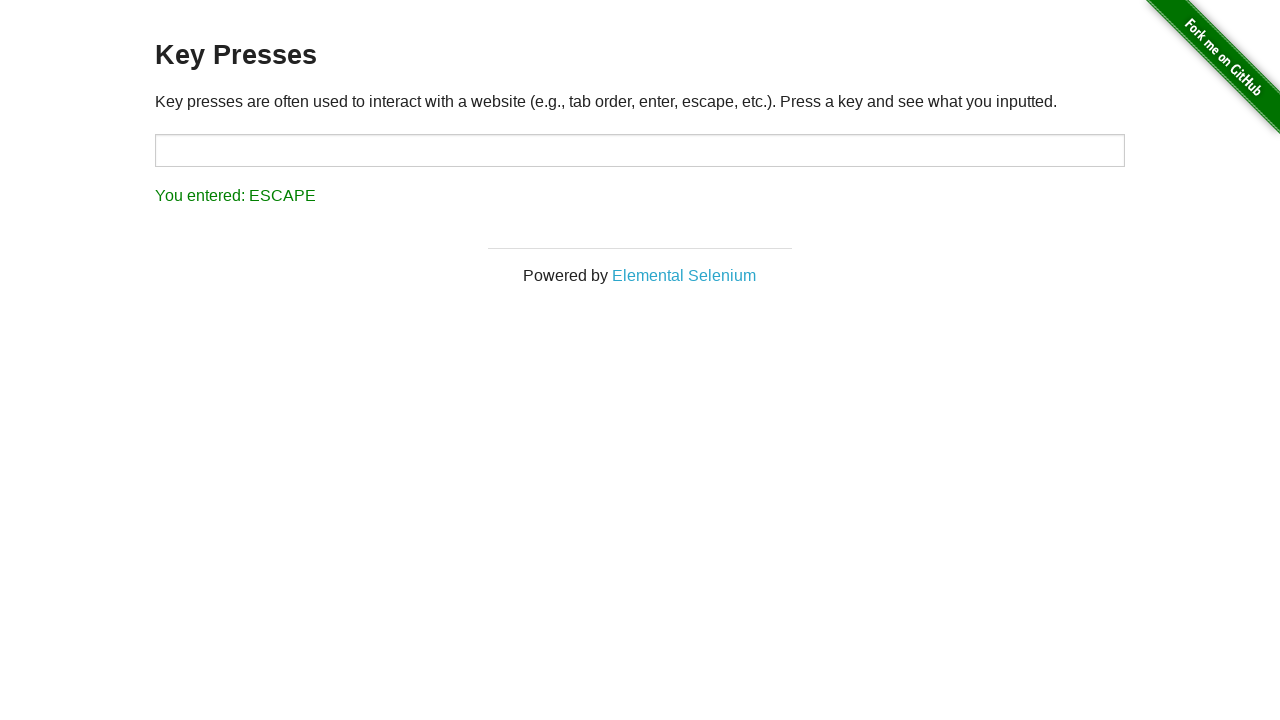

Pressed Tab key using keyboard actions
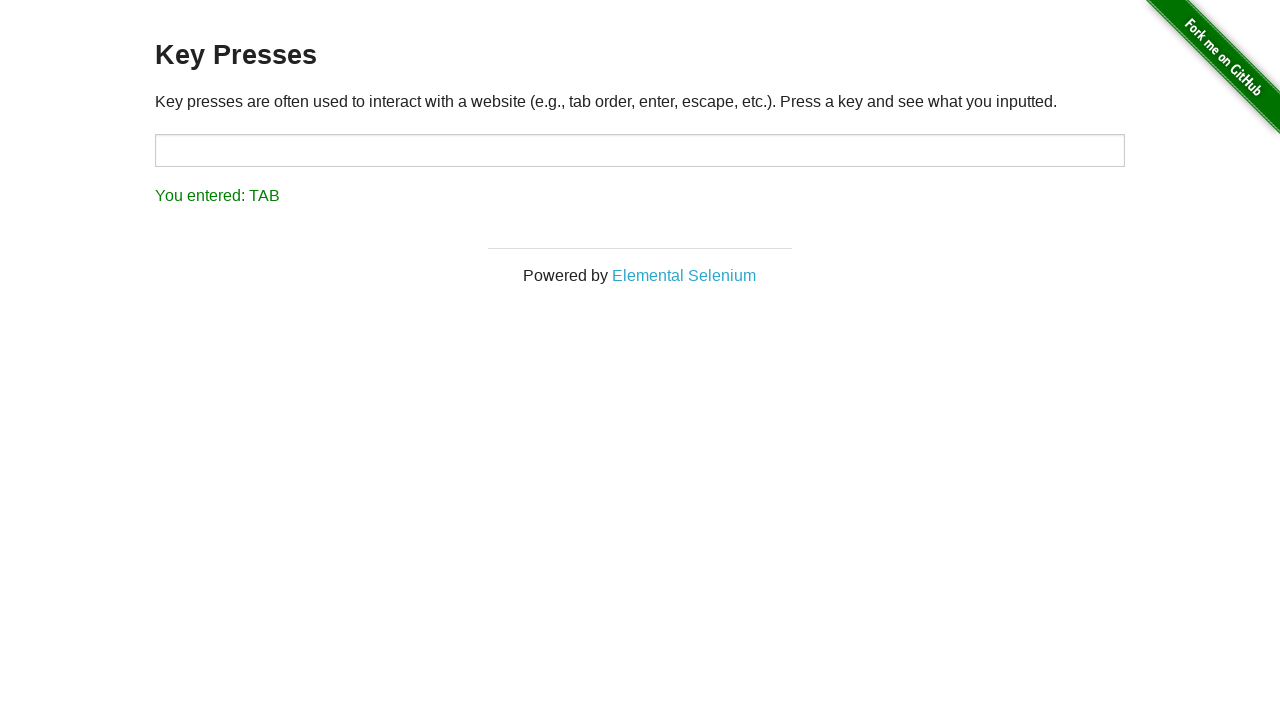

Result element loaded on page
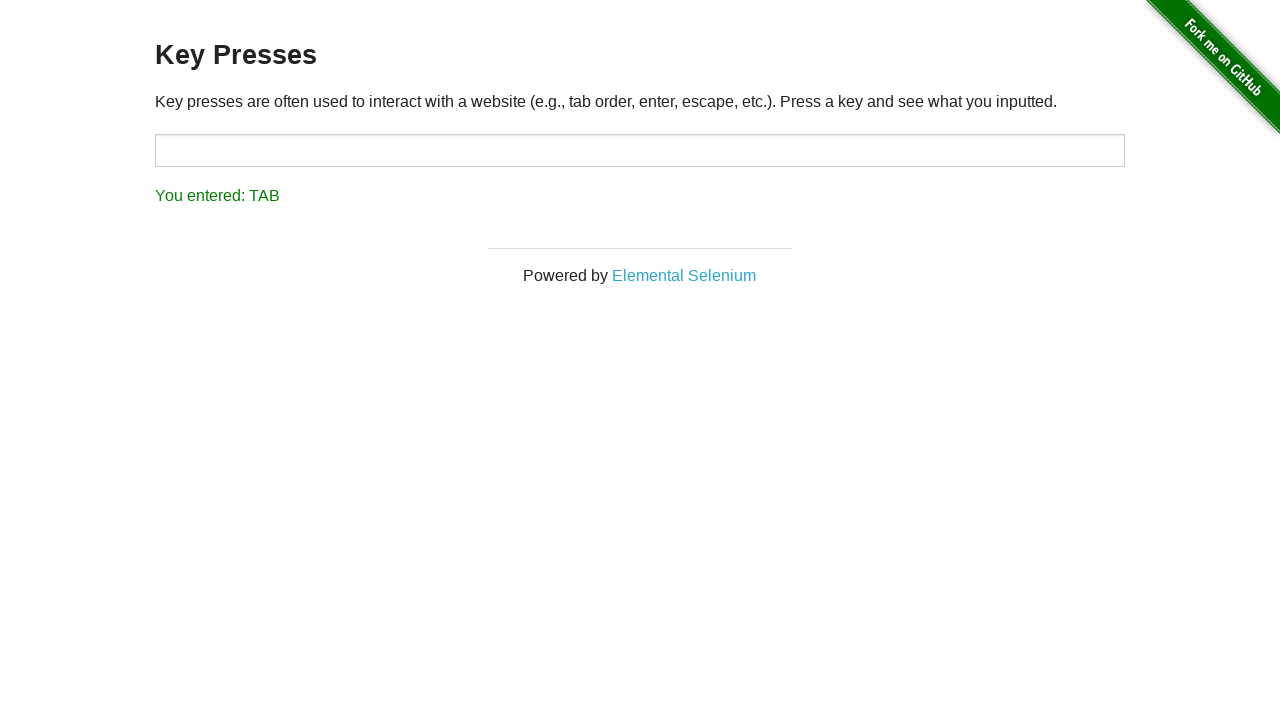

Retrieved result text content
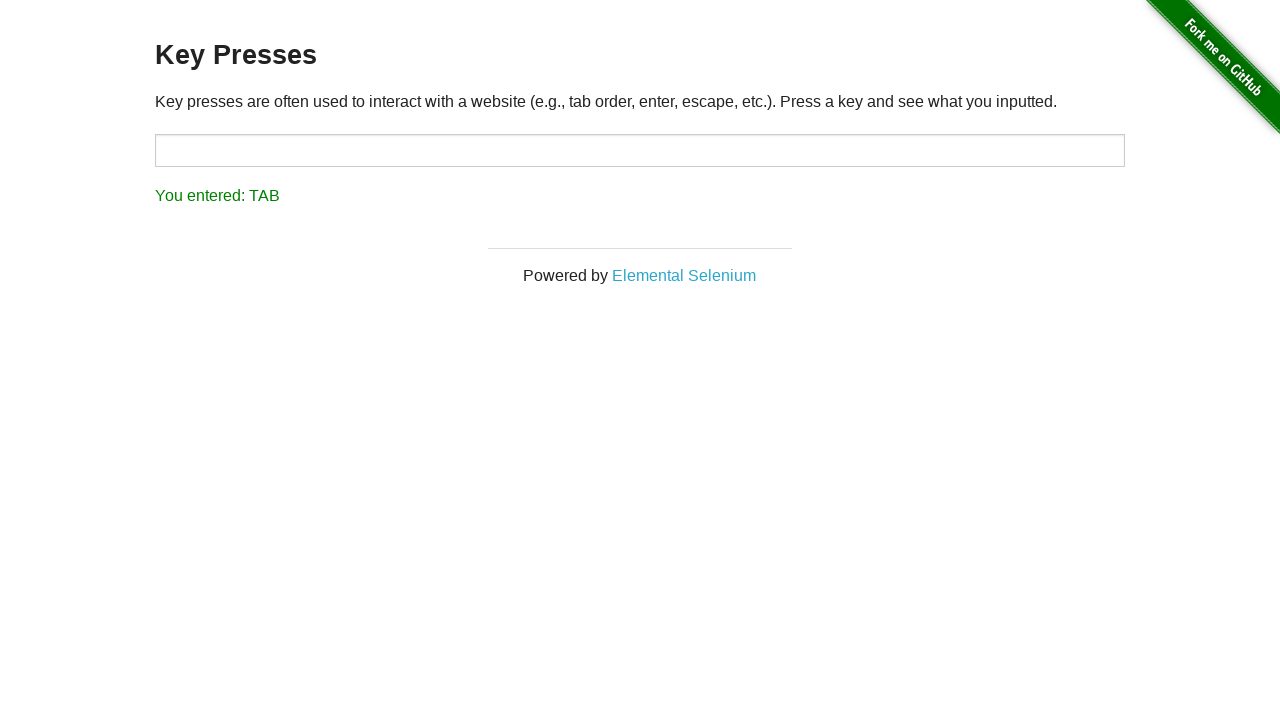

Verified that result text displays 'You entered: TAB'
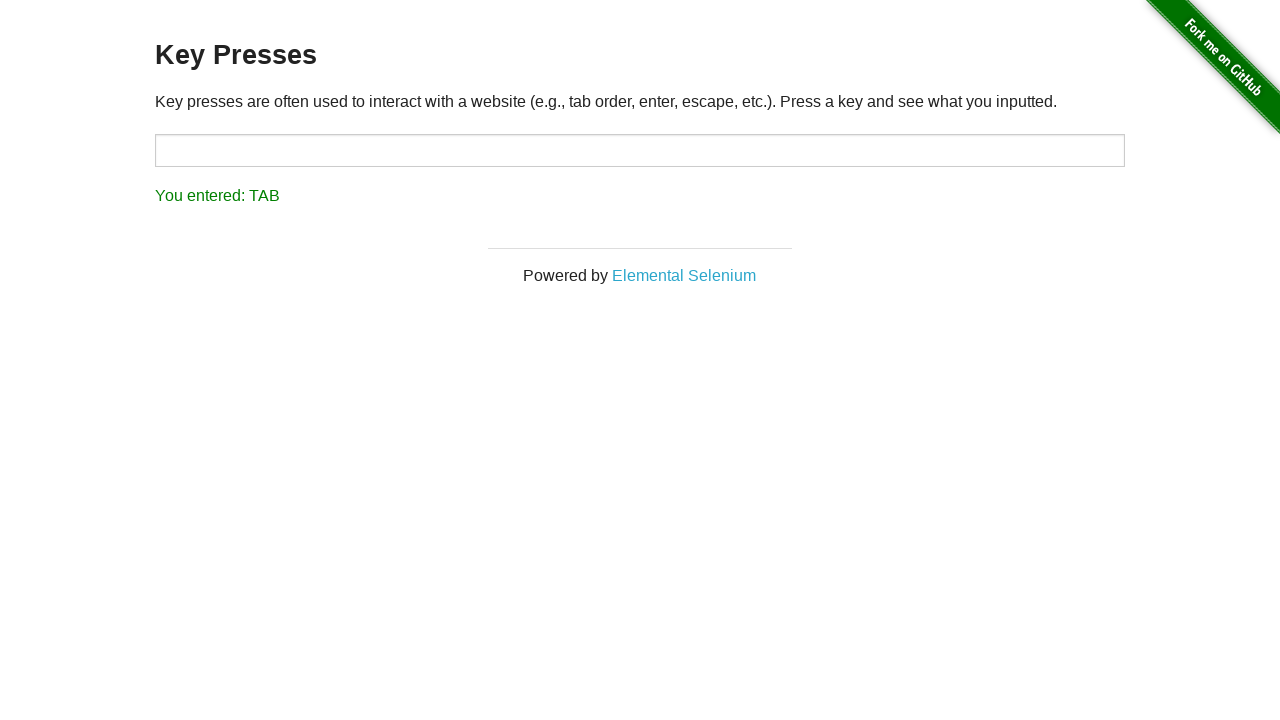

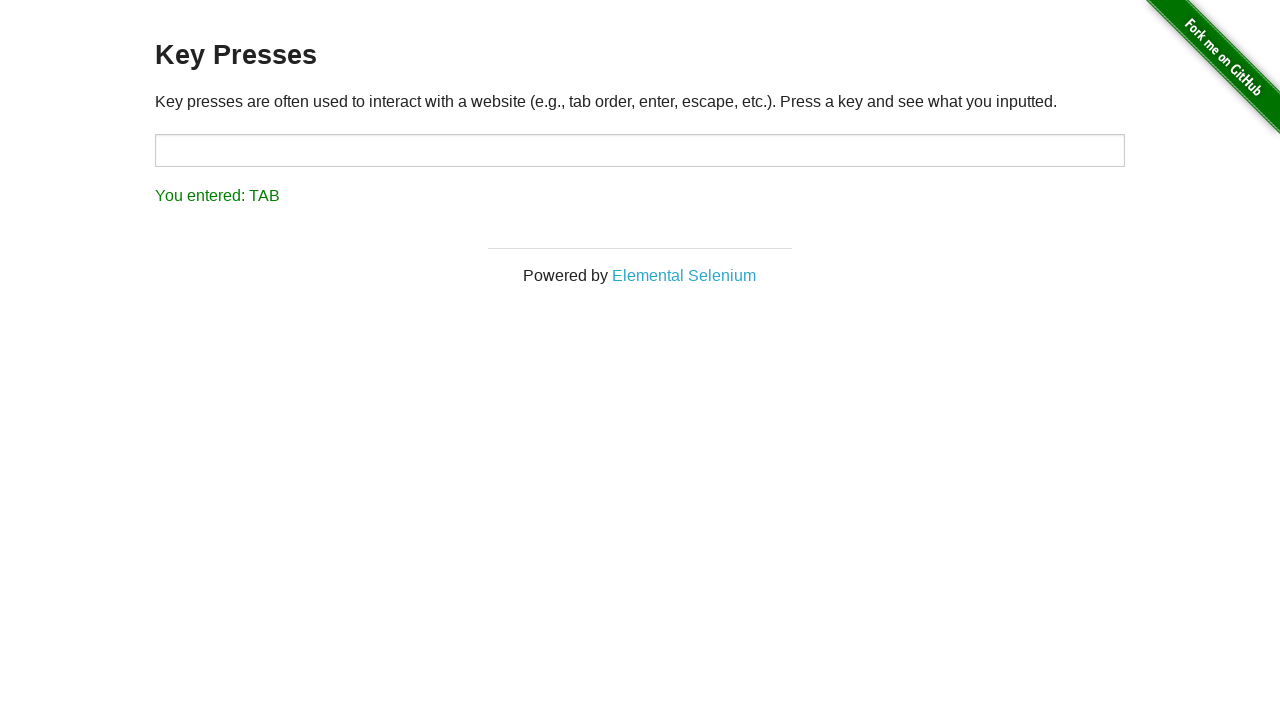